Tests confirm alert functionality by triggering a confirm dialog and dismissing it

Starting URL: https://demoqa.com/alerts

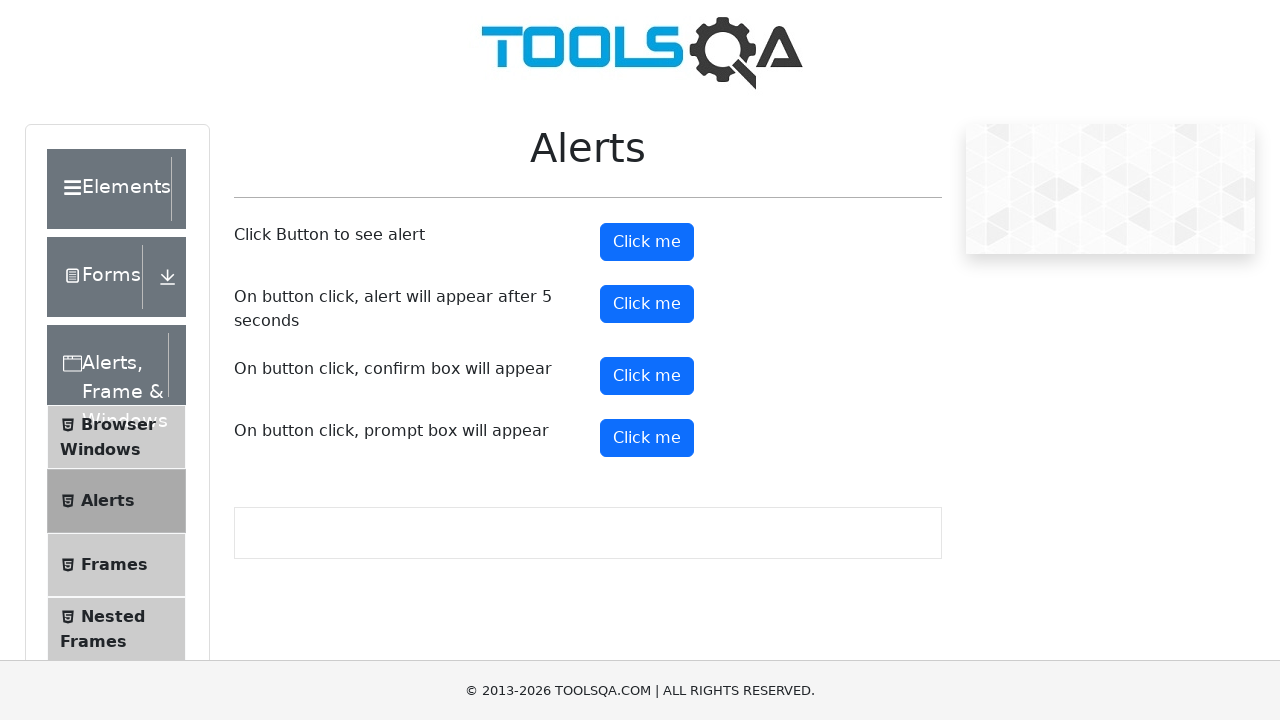

Scrolled down 500px to make confirm button visible
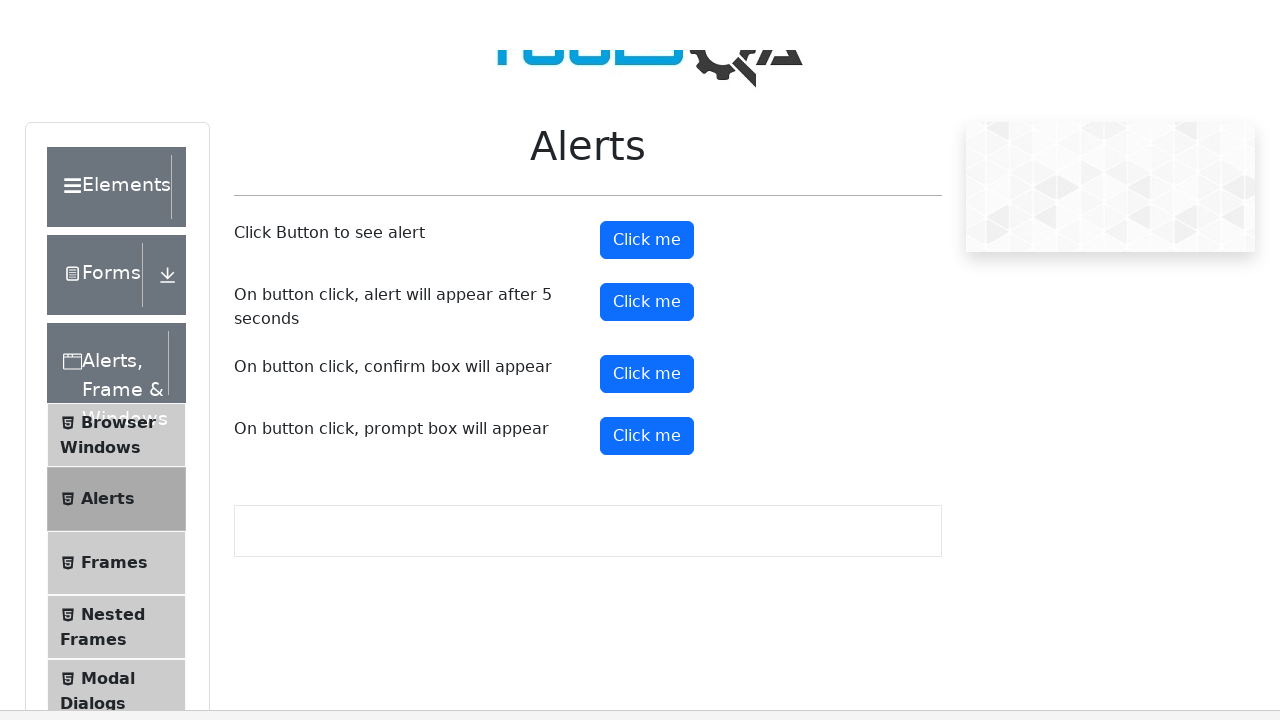

Clicked confirm button to trigger alert dialog at (647, 0) on #confirmButton
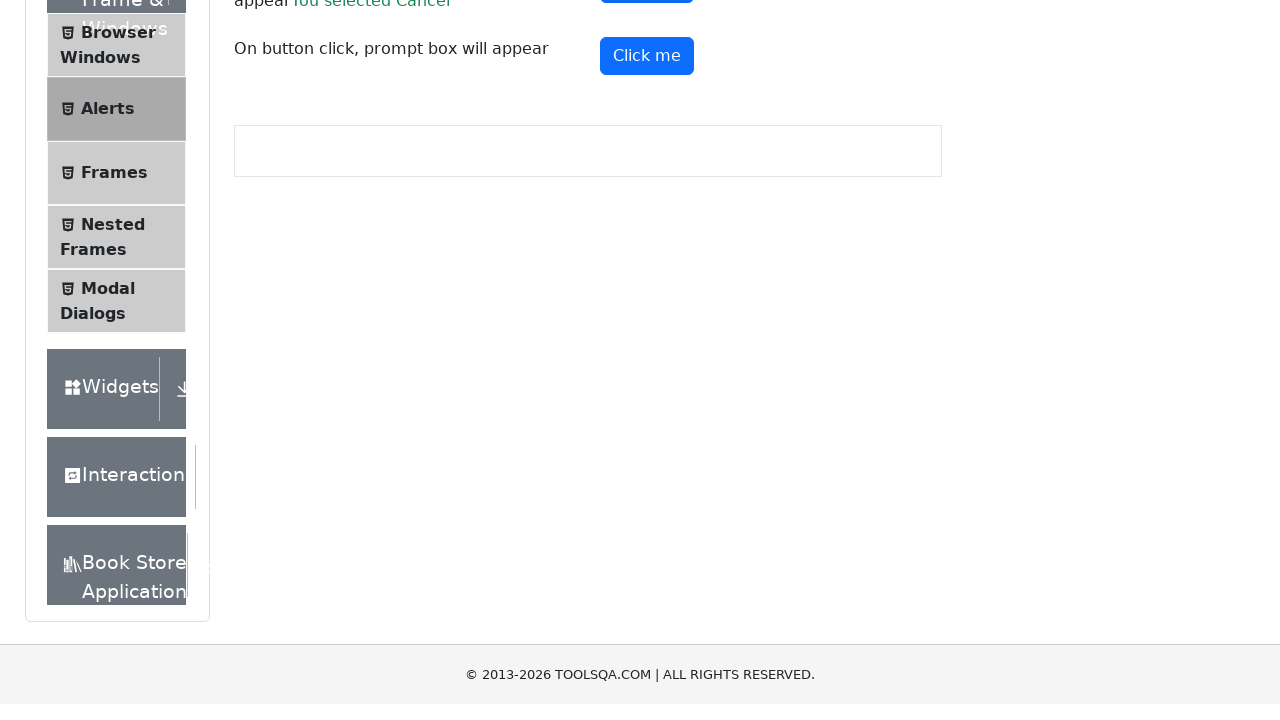

Set up dialog handler to dismiss confirm dialog
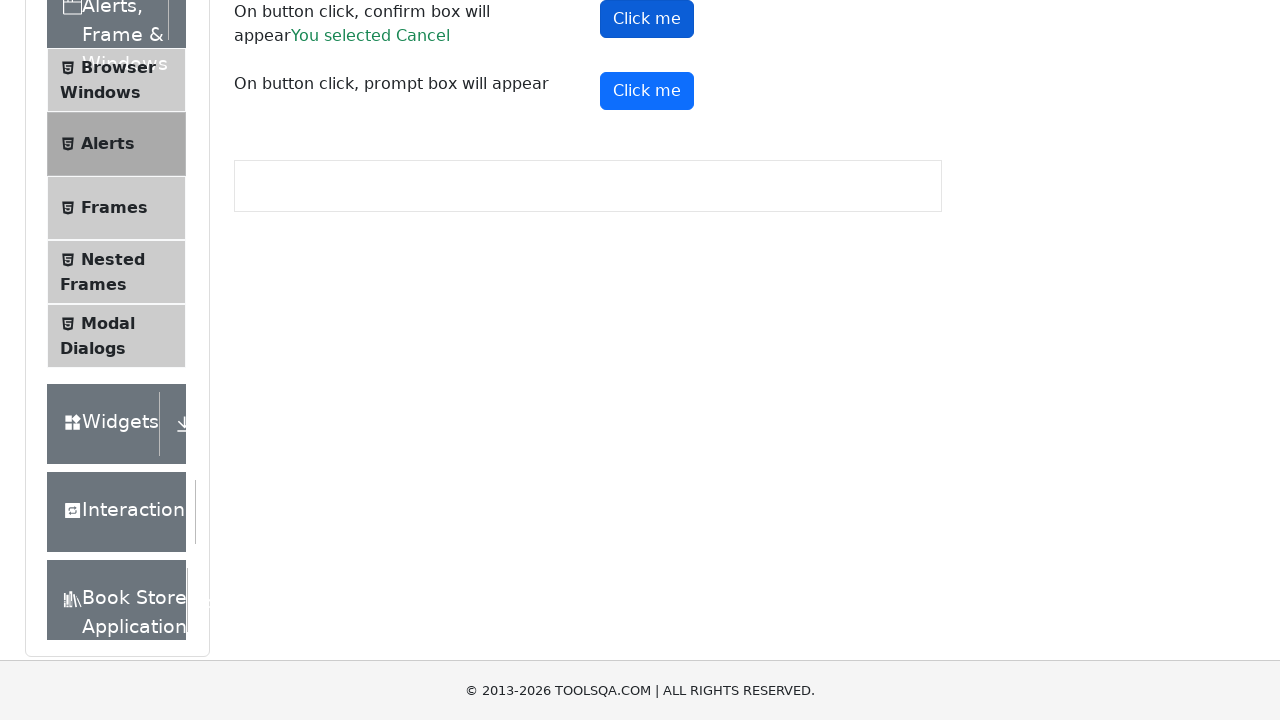

Re-clicked confirm button to trigger dialog with handler active at (647, 19) on #confirmButton
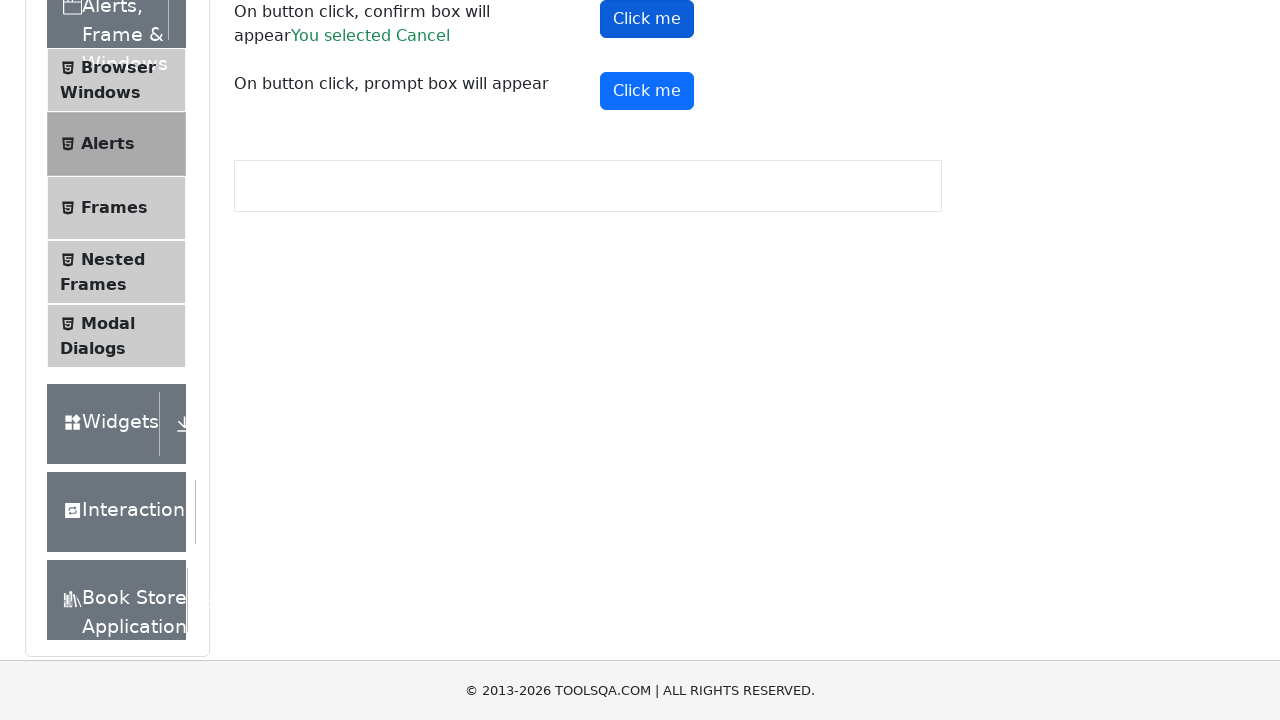

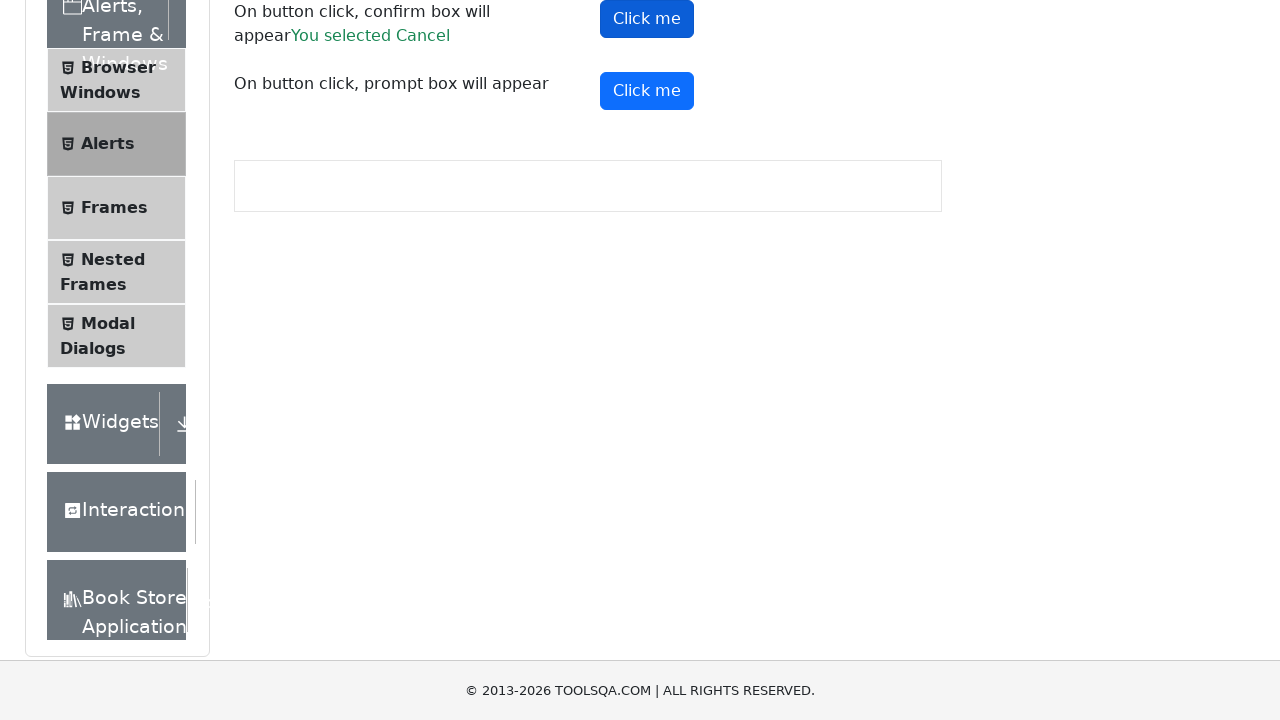